Tests hide/show functionality by clicking the hide button and verifying that an element becomes hidden

Starting URL: https://rahulshettyacademy.com/AutomationPractice/

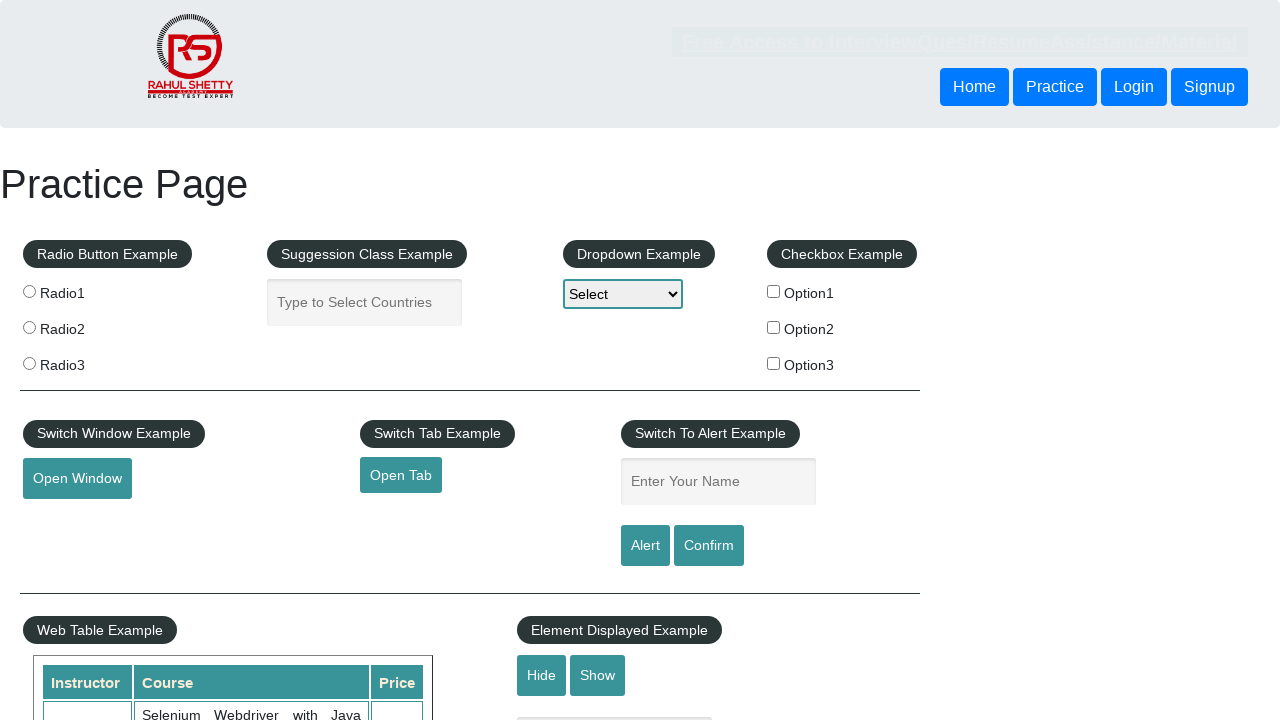

Clicked the Hide button at (542, 675) on internal:role=button[name="Hide"i]
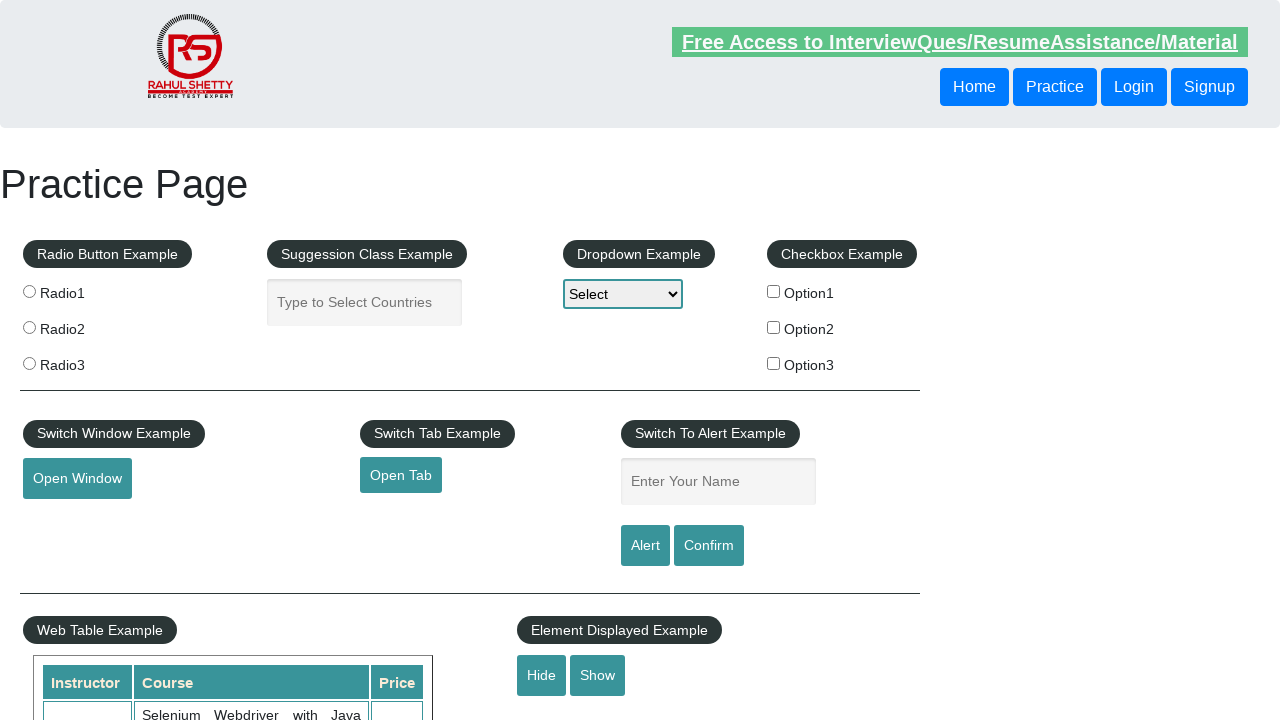

Verified that the Hide/Show Example element became hidden
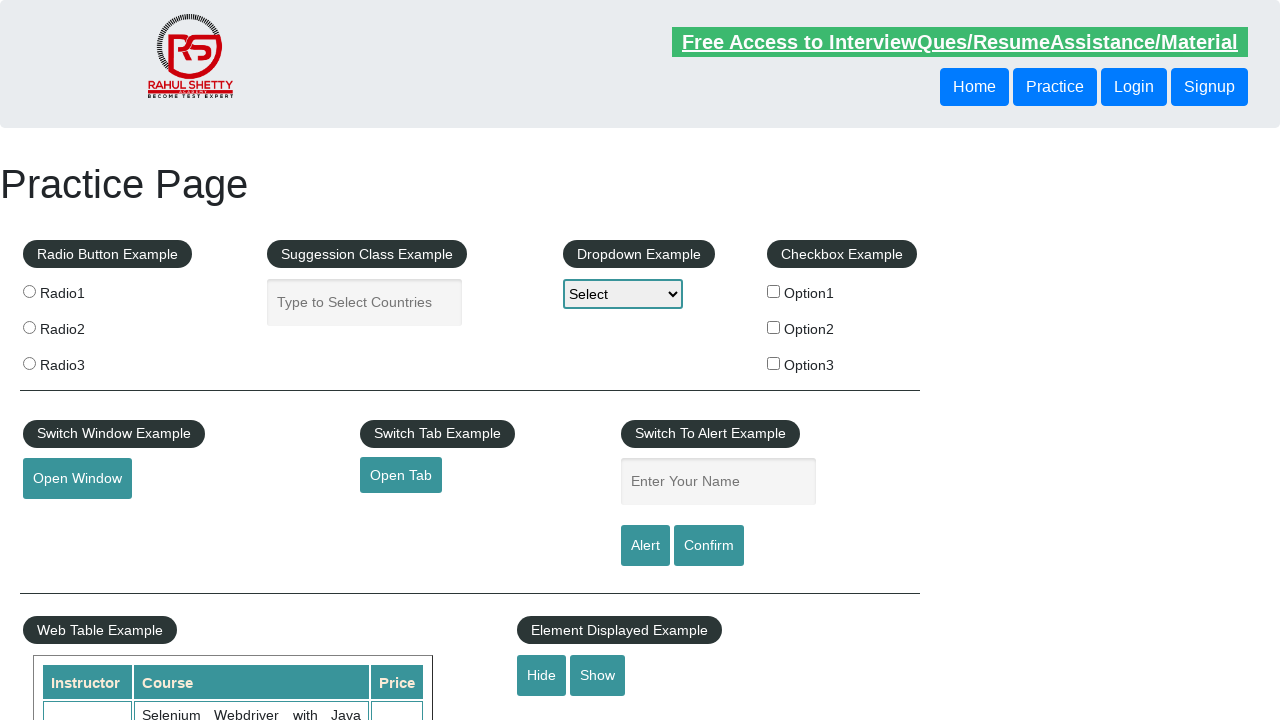

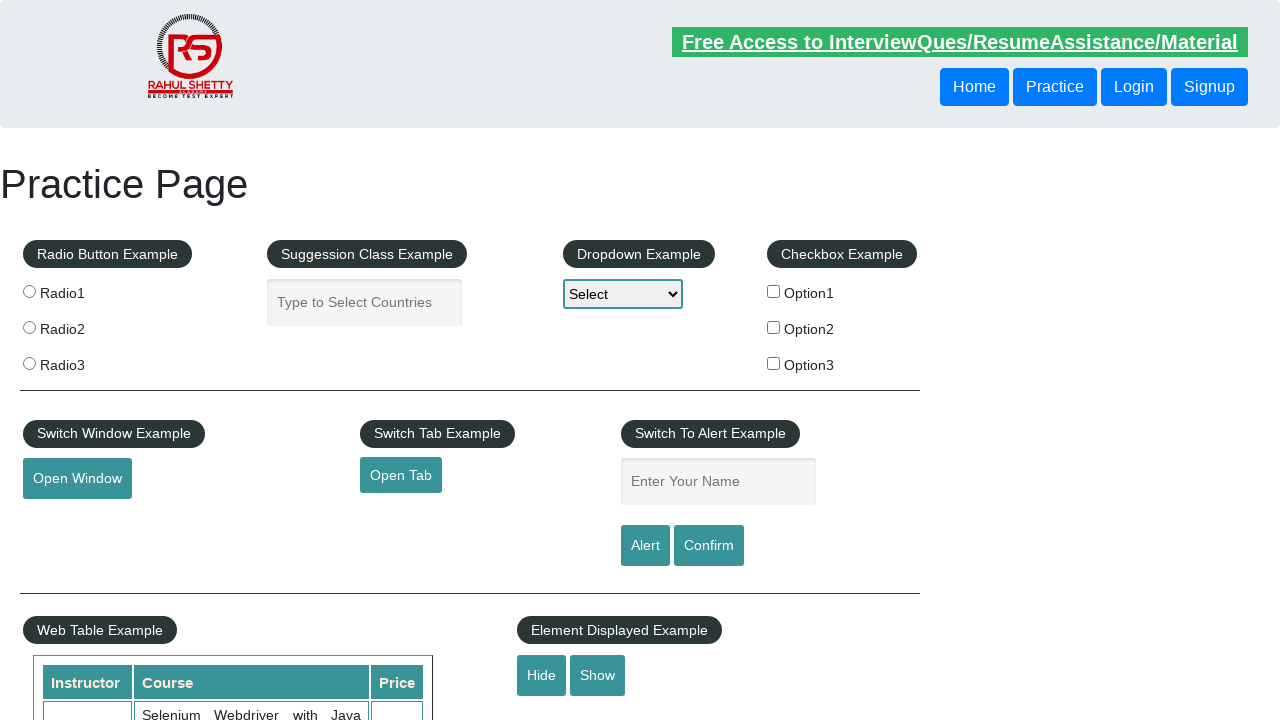